Tests the dictation.io speech interface by selecting Polish language from the dropdown, clicking the Clear button, and clicking the microphone button to start recording

Starting URL: https://dictation.io/speech

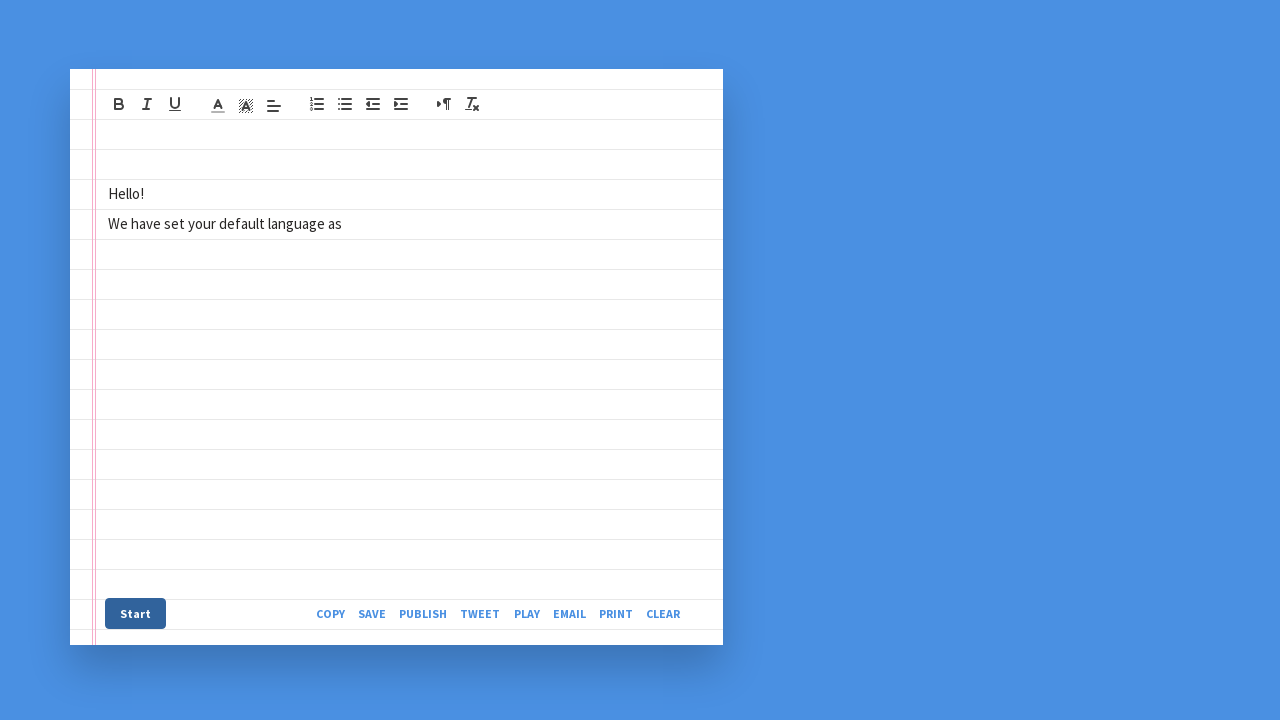

Selected Polish language from the language dropdown on select#lang
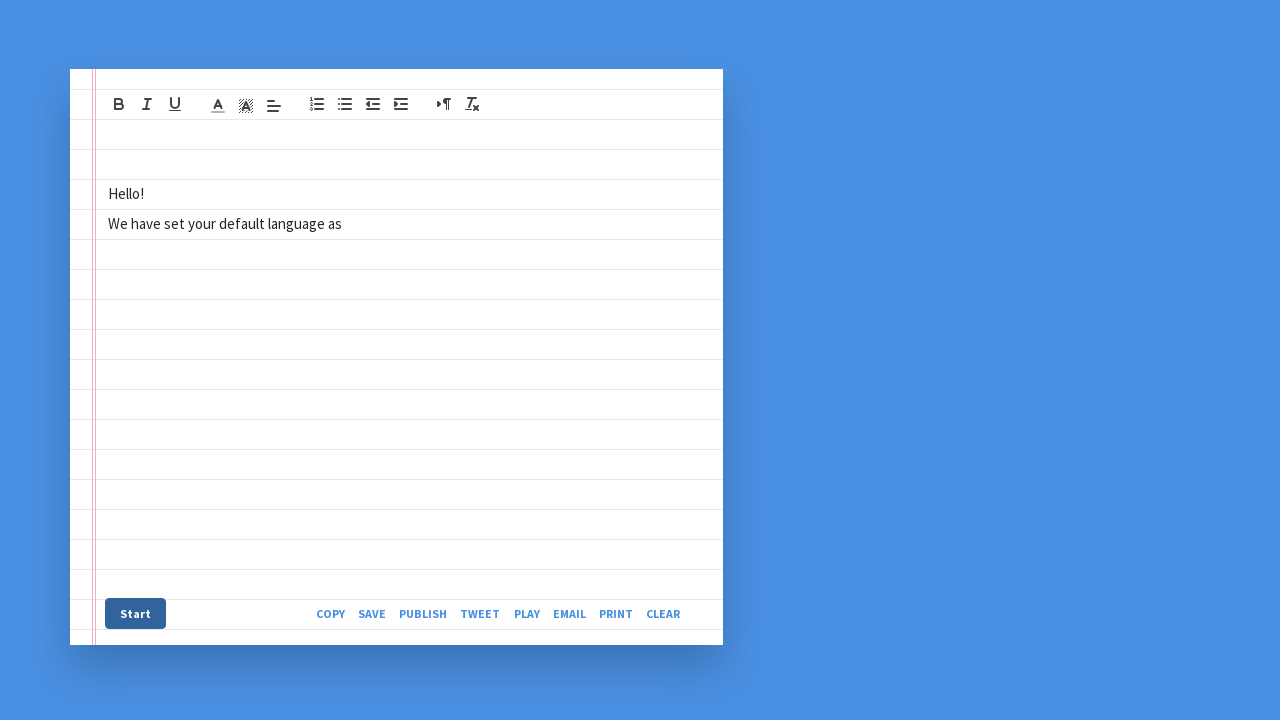

Waited 2 seconds for page to be ready
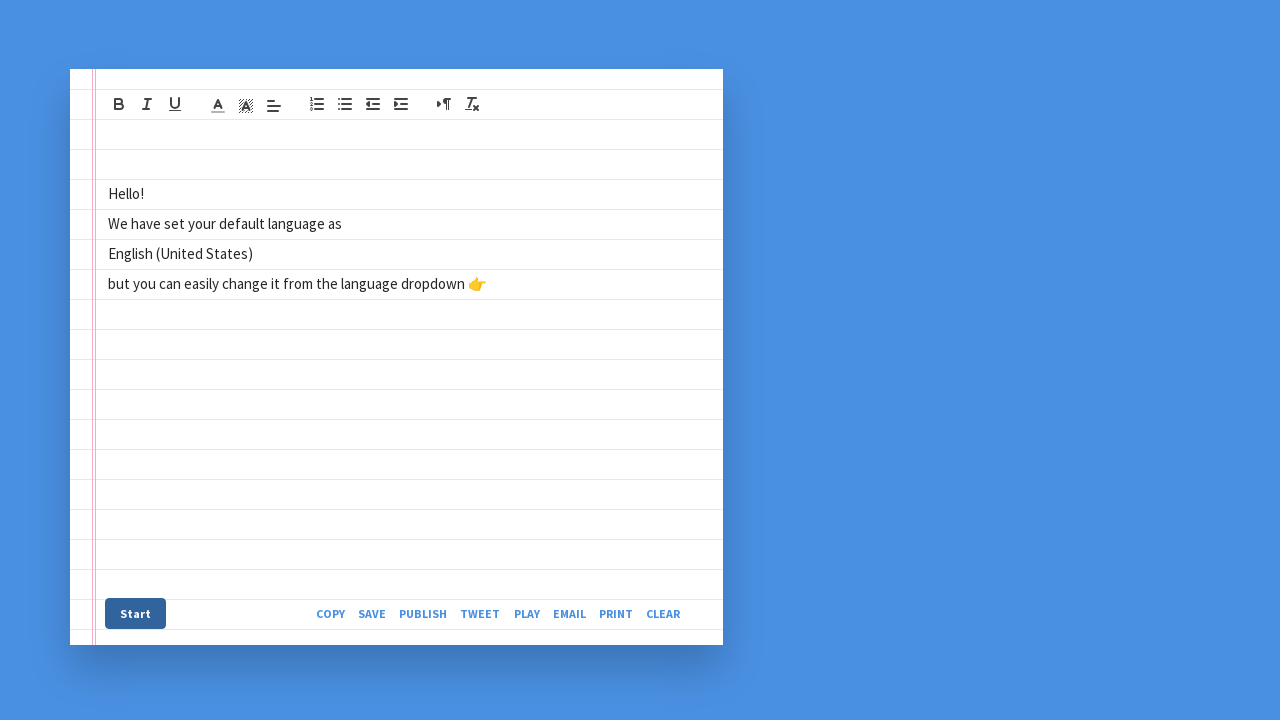

Clicked the Clear button at (663, 613) on xpath=//span[normalize-space()='Clear']
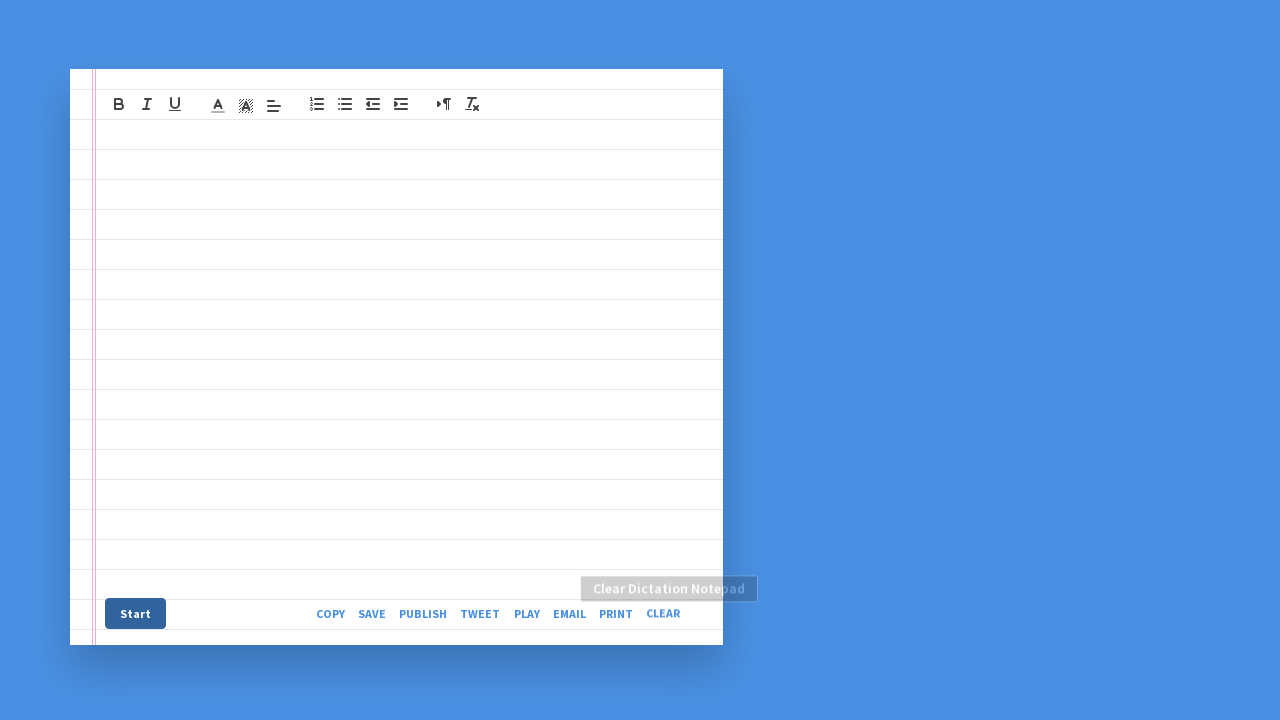

Clicked the microphone button to start recording at (136, 613) on a.btn-mic.btn.btn--primary-1
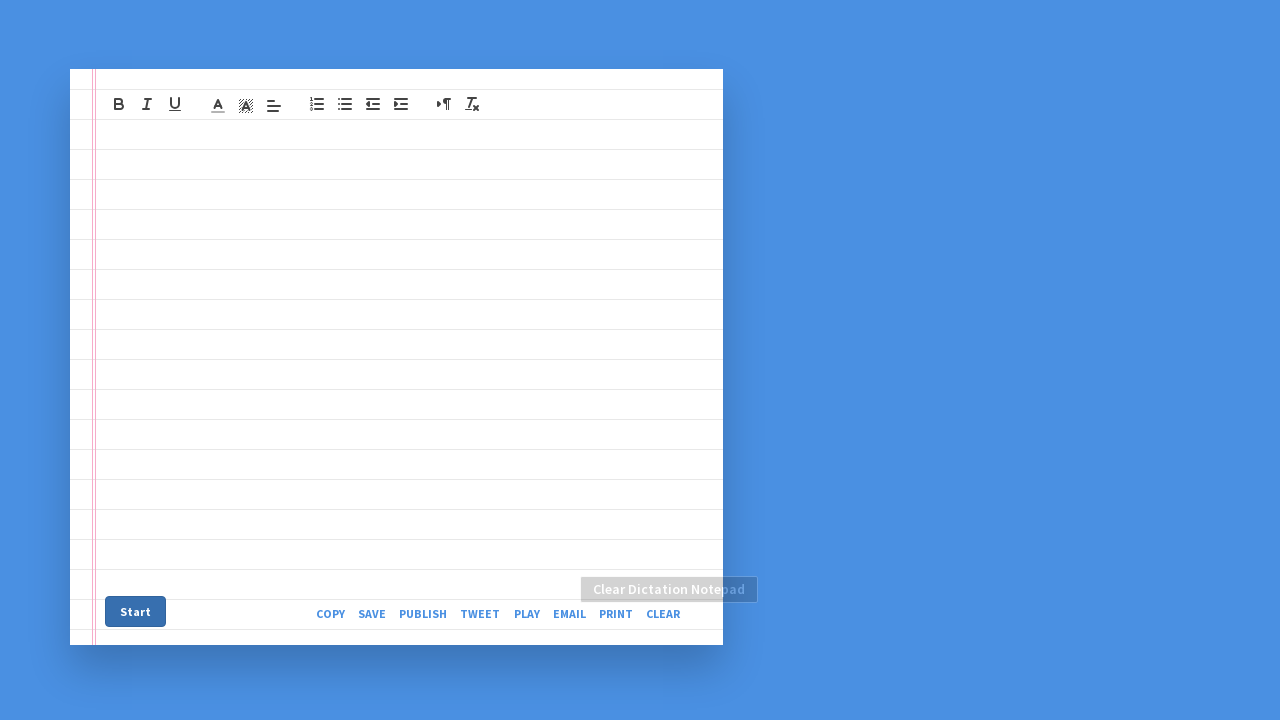

Text editor became visible
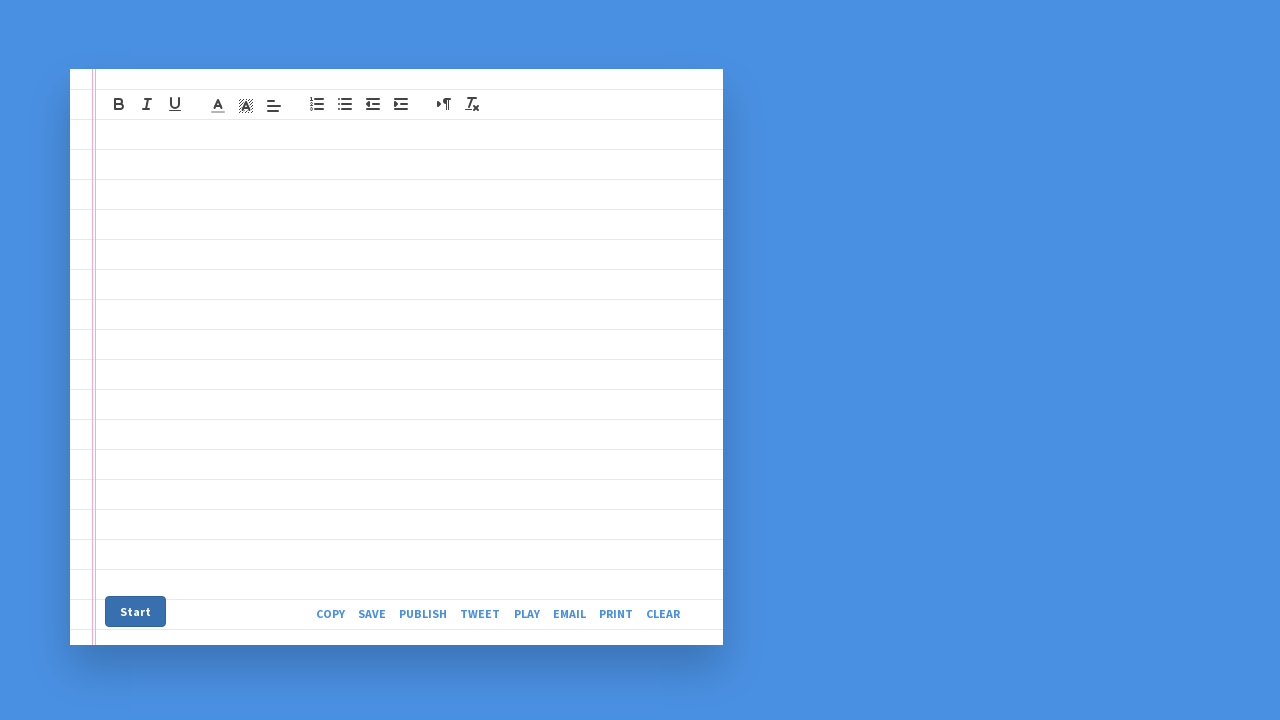

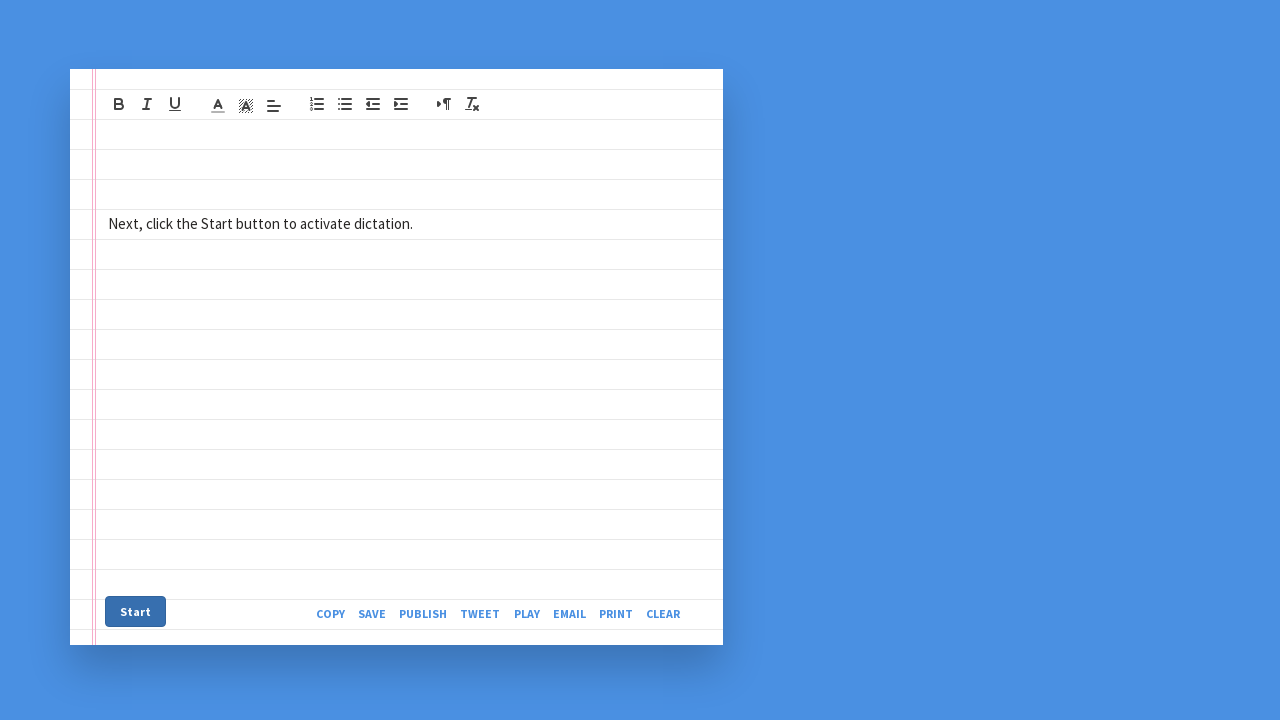